Tests various form elements on the Ultimate QA practice page including button clicks, radio buttons, checkboxes, and table data verification

Starting URL: https://www.ultimateqa.com/simple-html-elements-for-automation/

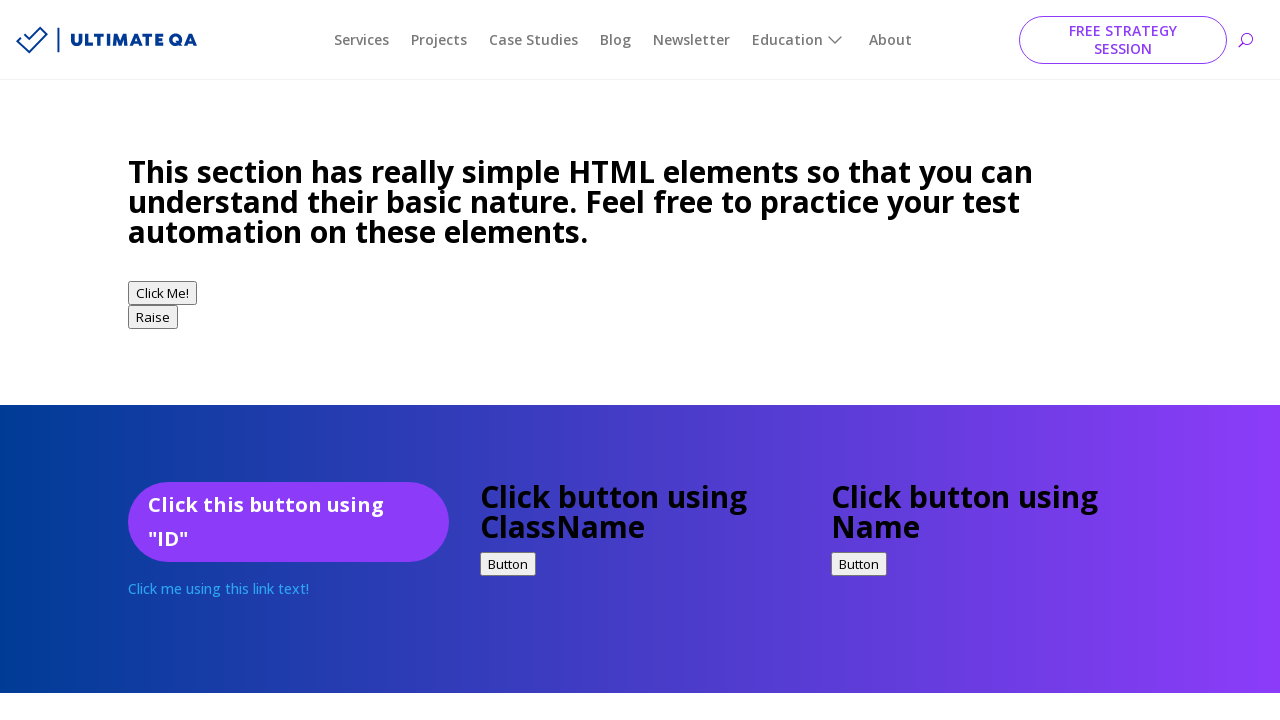

Clicked the promo button at (288, 361) on a.et_pb_promo_button.et_pb_button
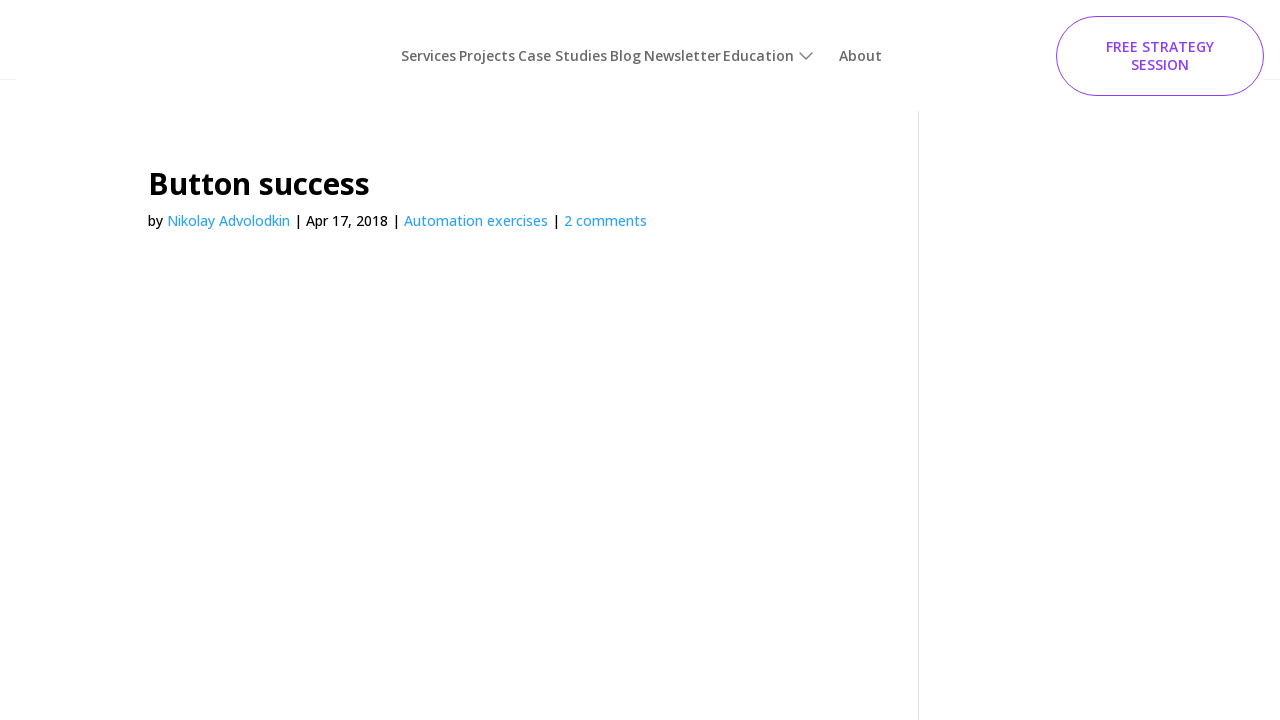

Button success page loaded
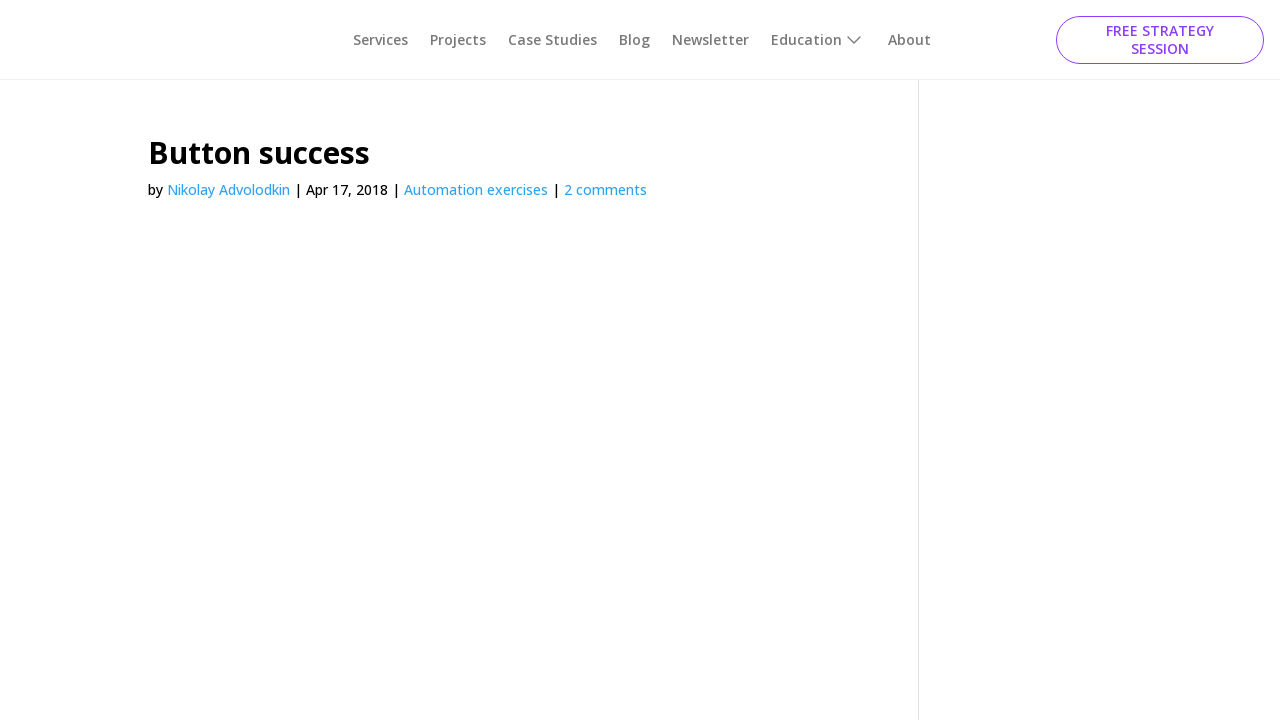

Navigated back to form page
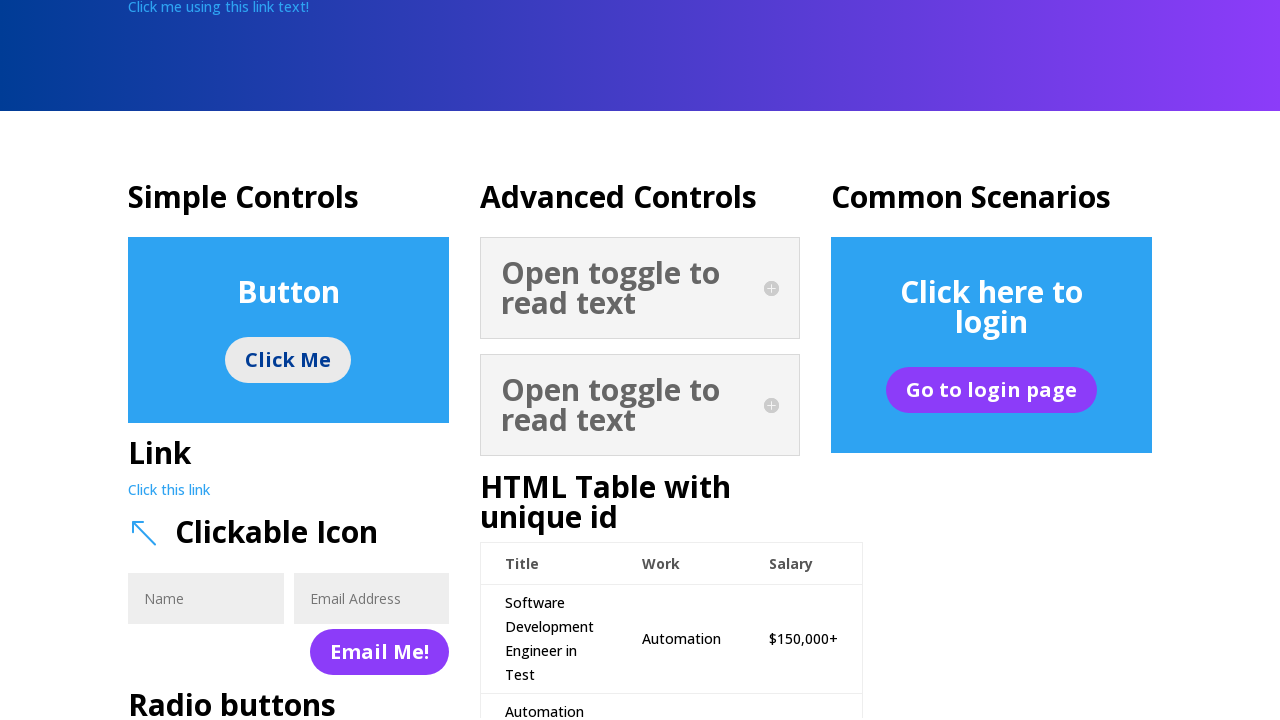

Scrolled down 900 pixels to view form elements
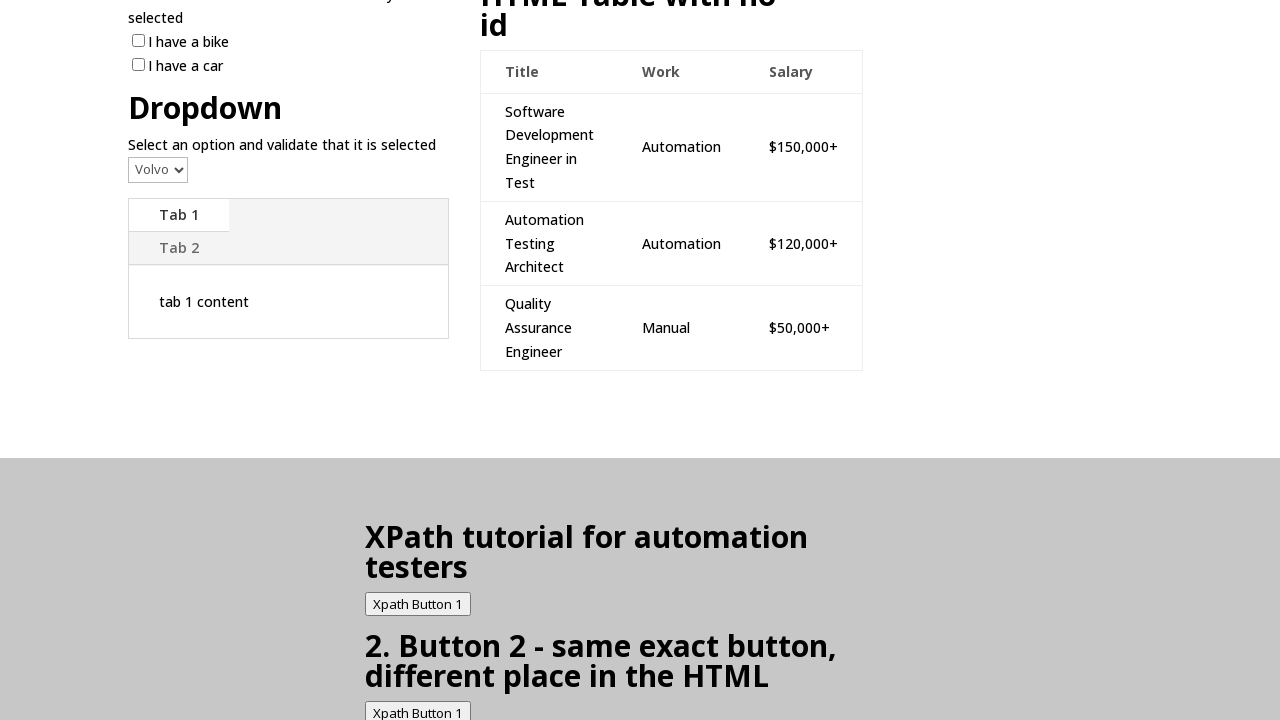

Selected a radio button for gender at (140, 360) on input[type='radio'][name='gender']
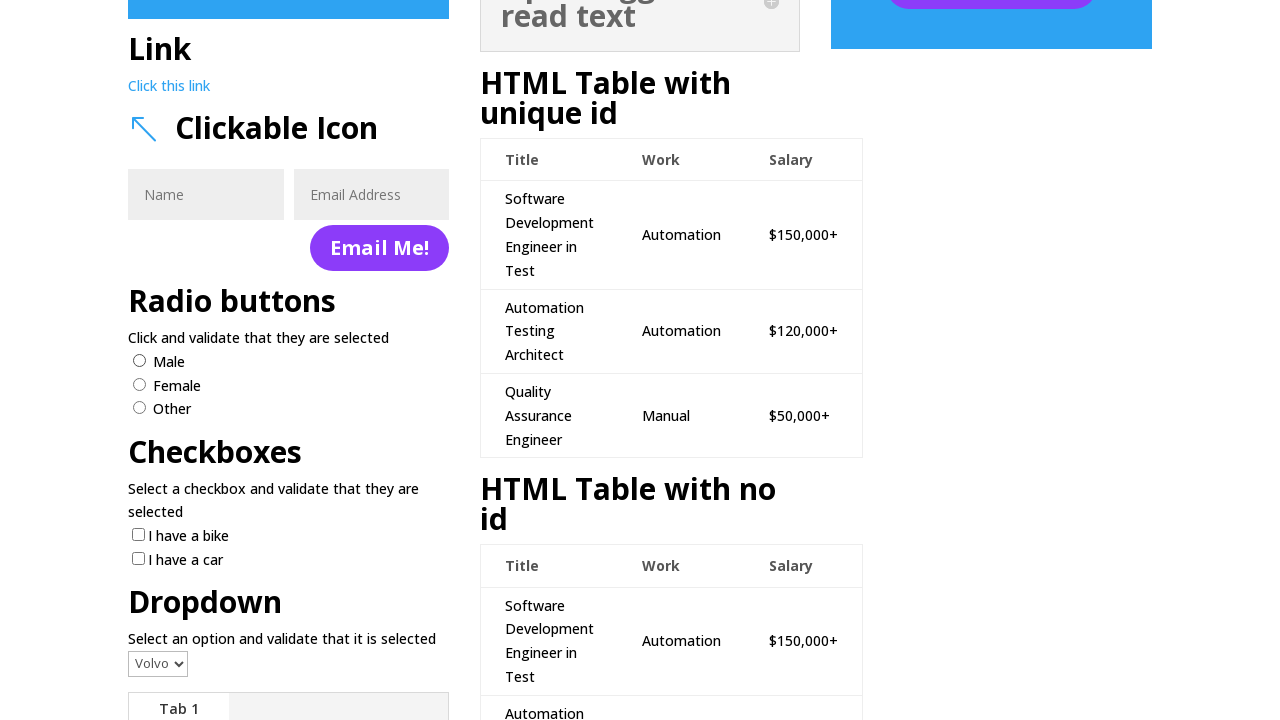

Checked the Bike checkbox at (138, 535) on input[type='checkbox'][name='vehicle'][value='Bike']
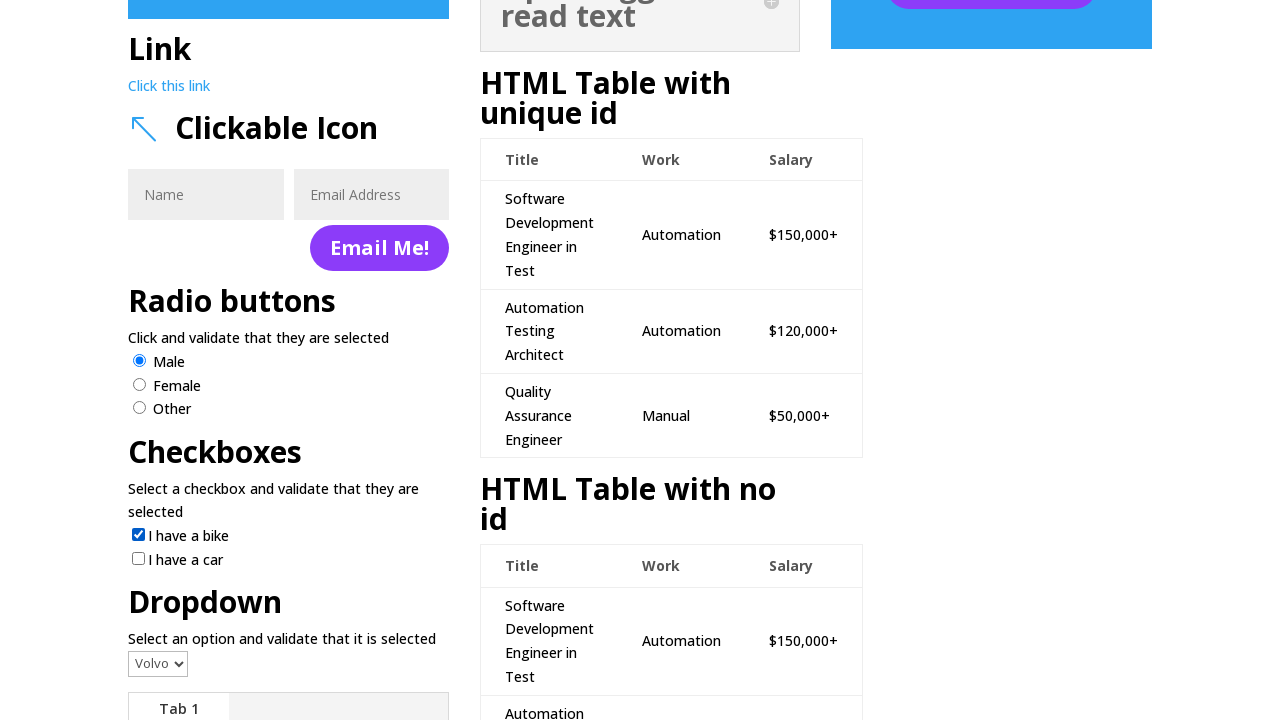

Table with ID 'htmlTableId' loaded and verified
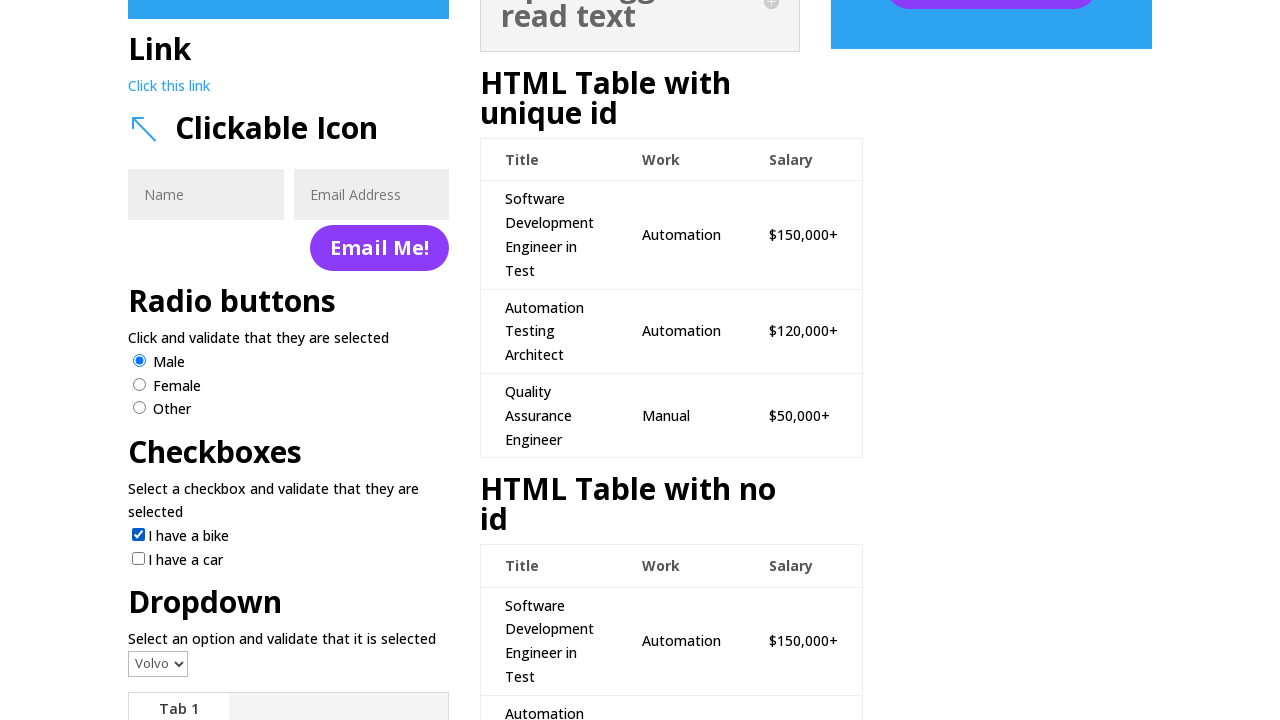

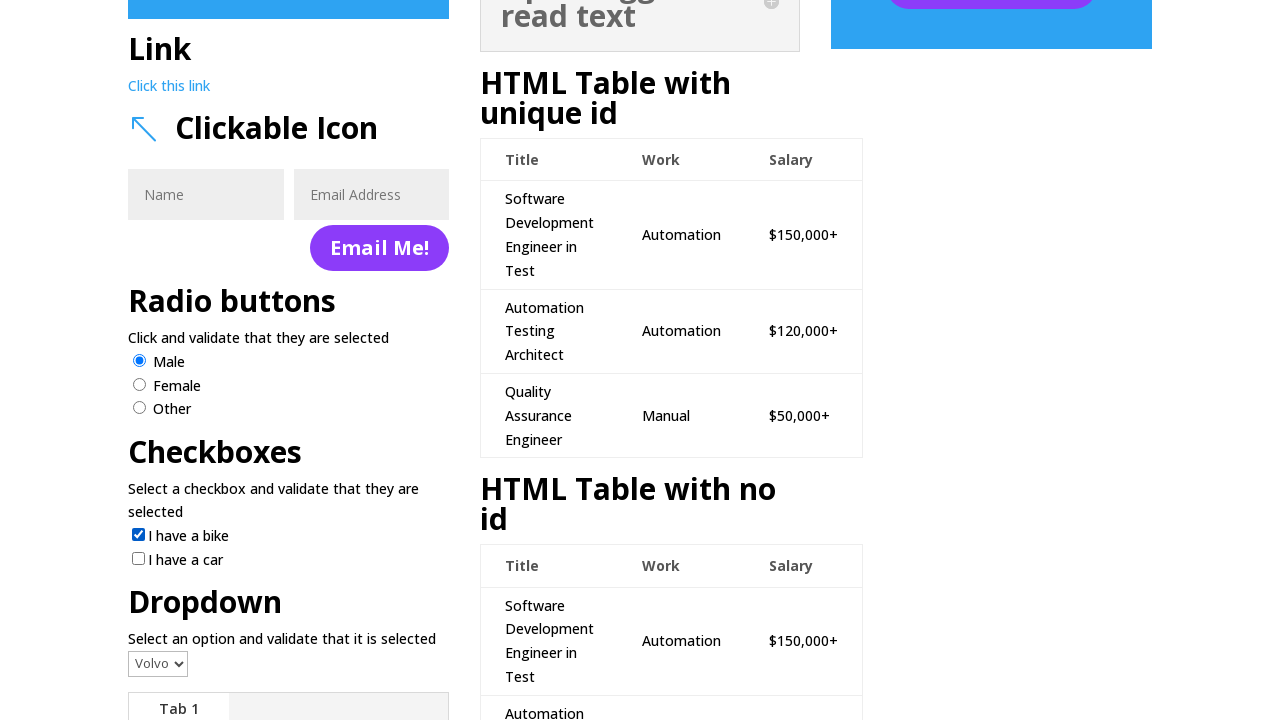